Tests getting an element's tag name

Starting URL: http://guinea-pig.webdriver.io

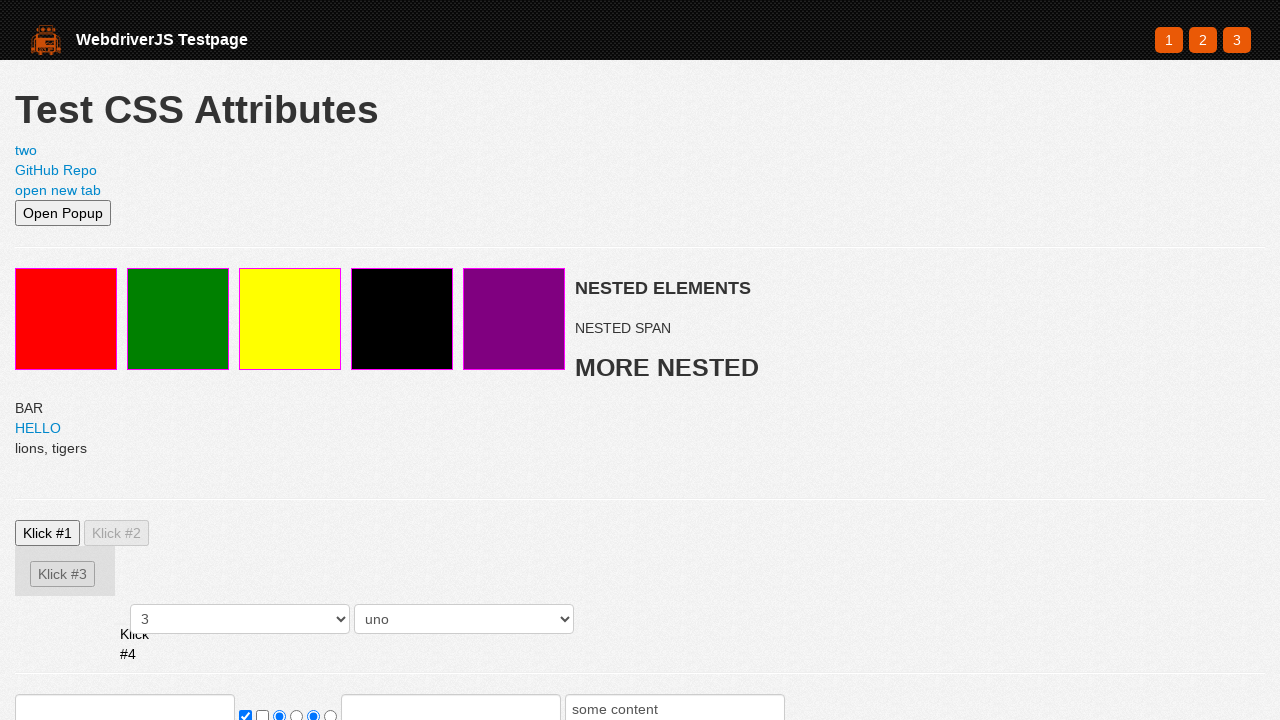

Navigated to guinea-pig.webdriver.io
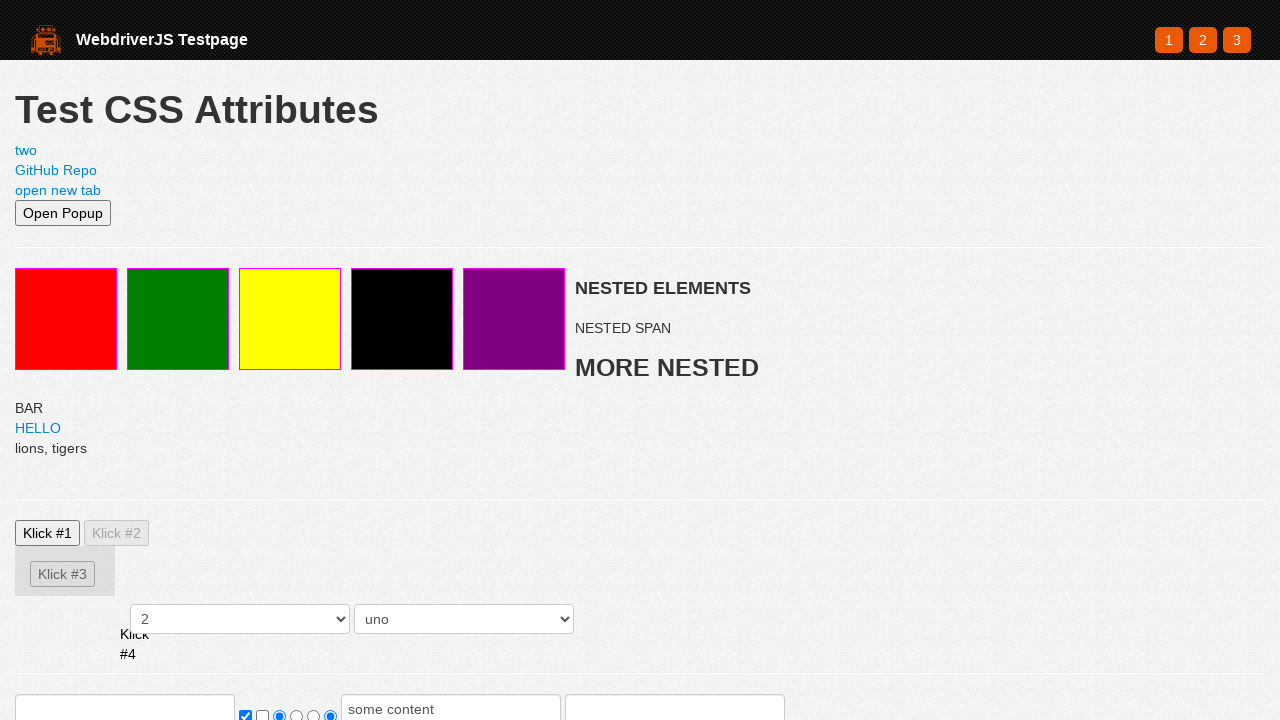

Located the element with id 'secondPageLink'
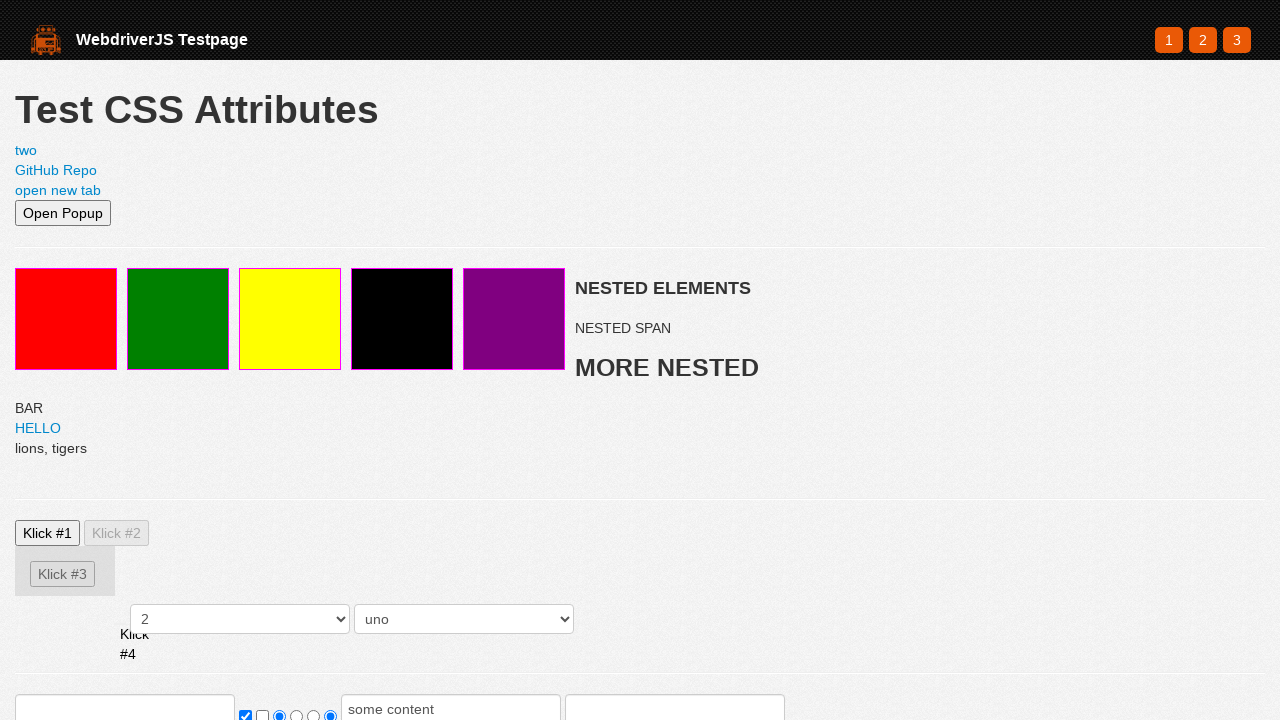

Retrieved tag name from element: 'a'
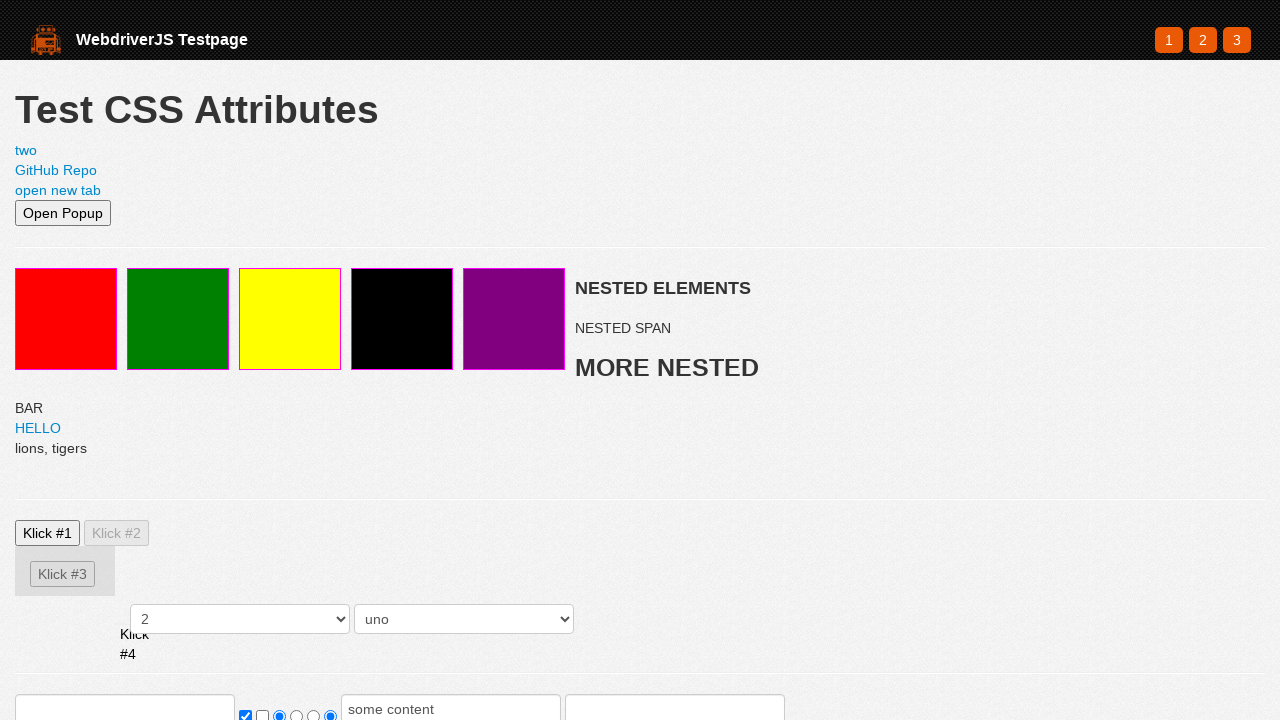

Assertion passed: tag name is 'a' as expected
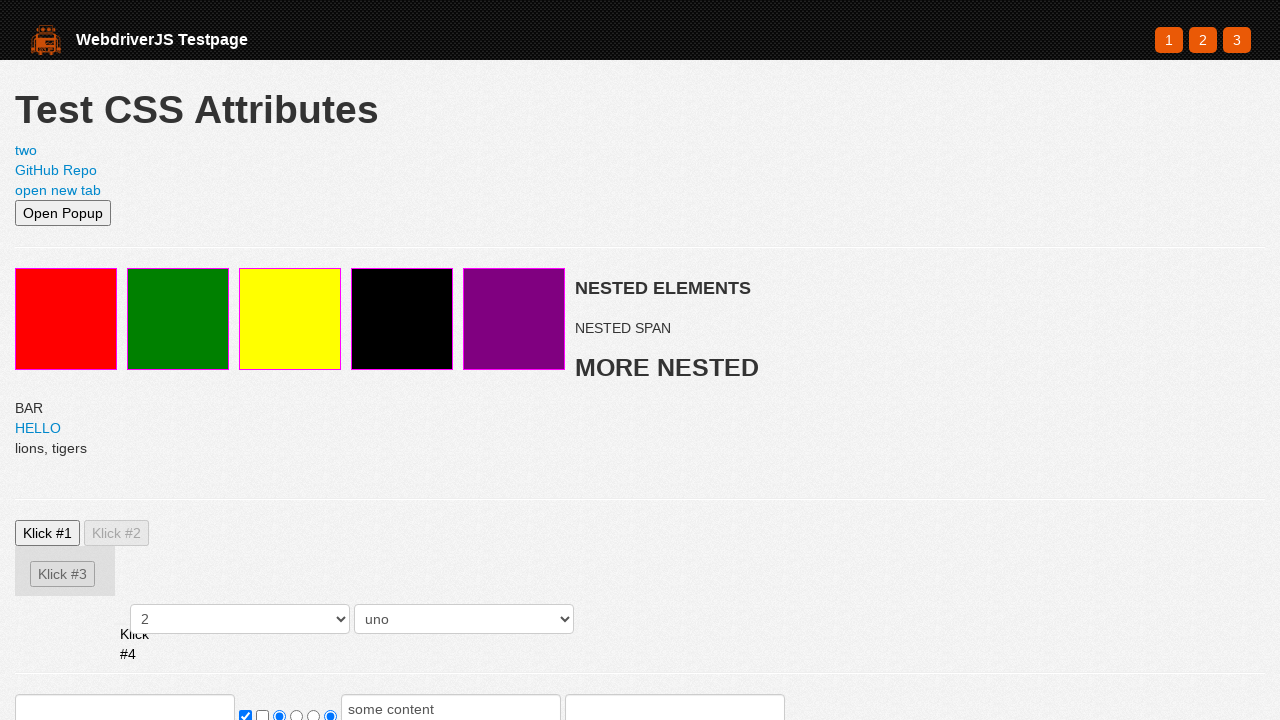

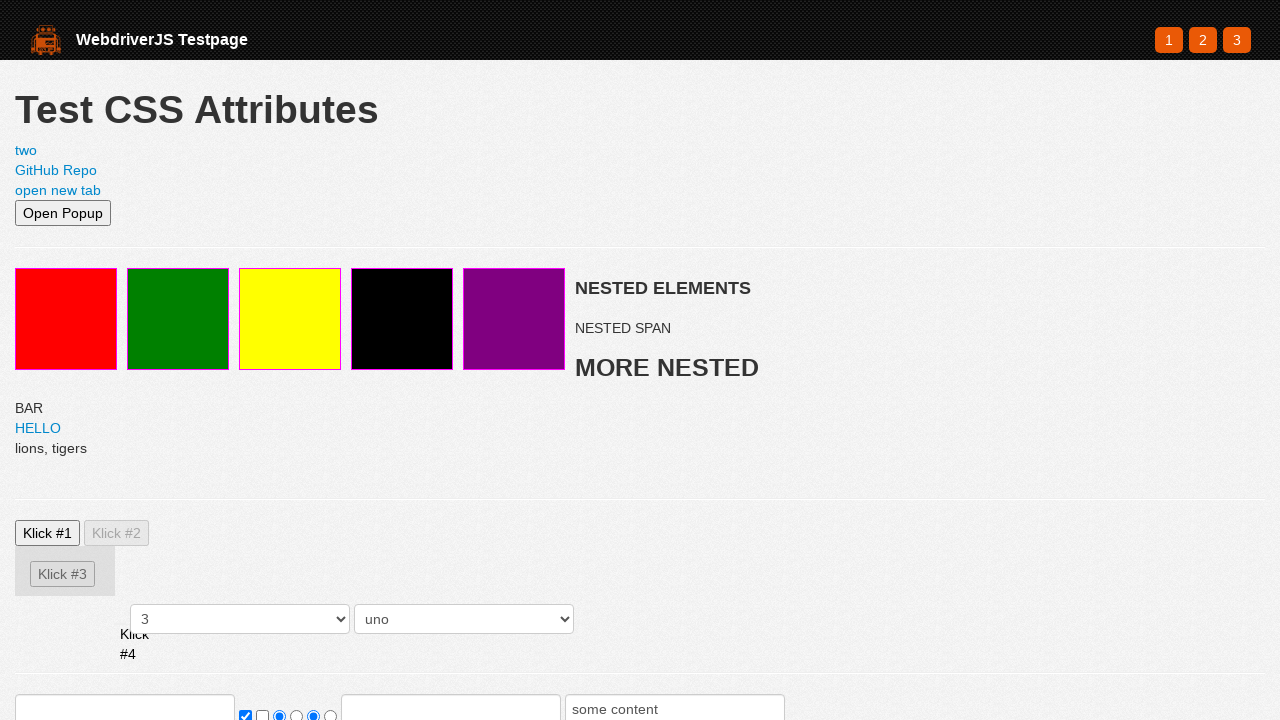